Tests drag and drop functionality on the jQuery UI droppable demo page by dragging an element to a target drop zone within an iframe.

Starting URL: https://jqueryui.com/droppable/

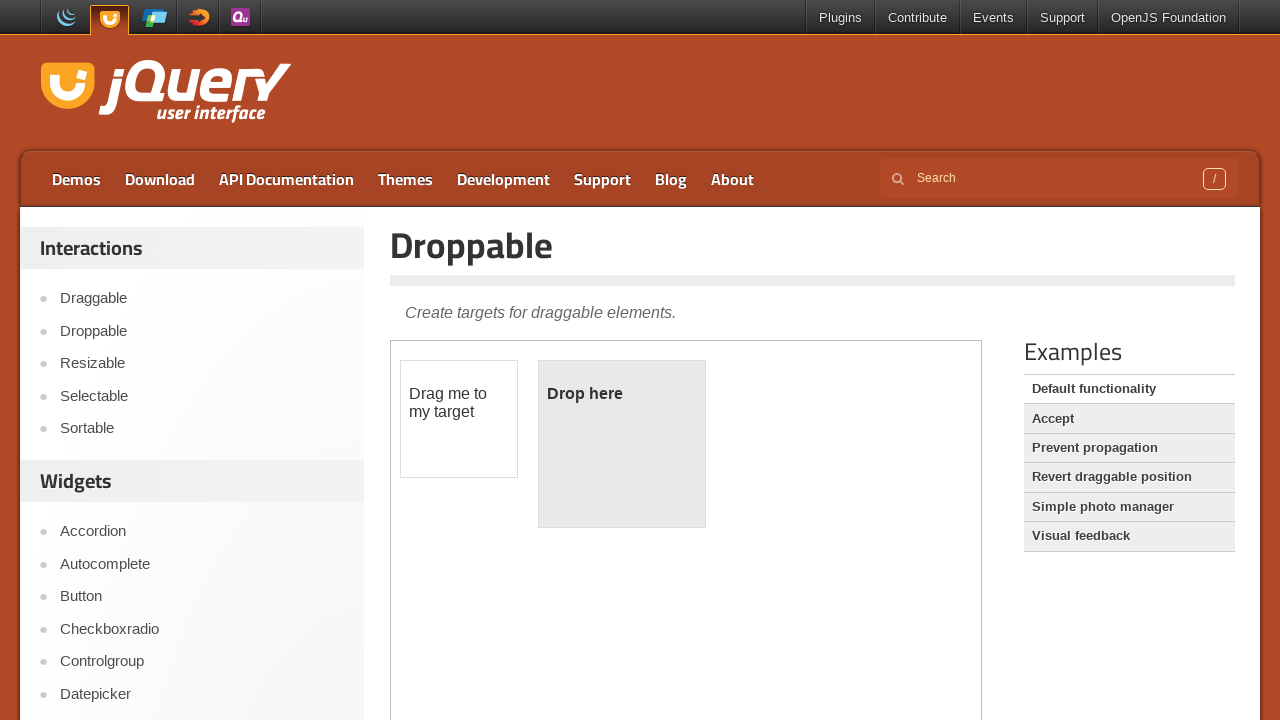

Located the demo iframe
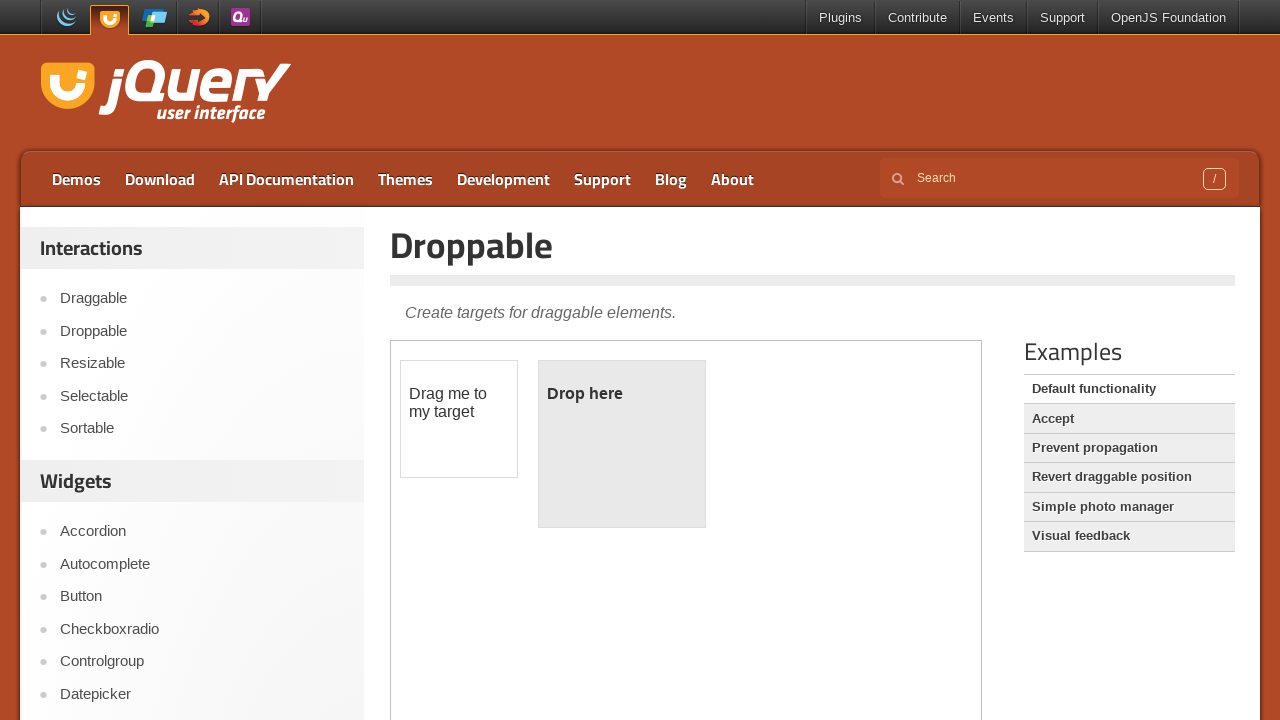

Waited for draggable element to be visible
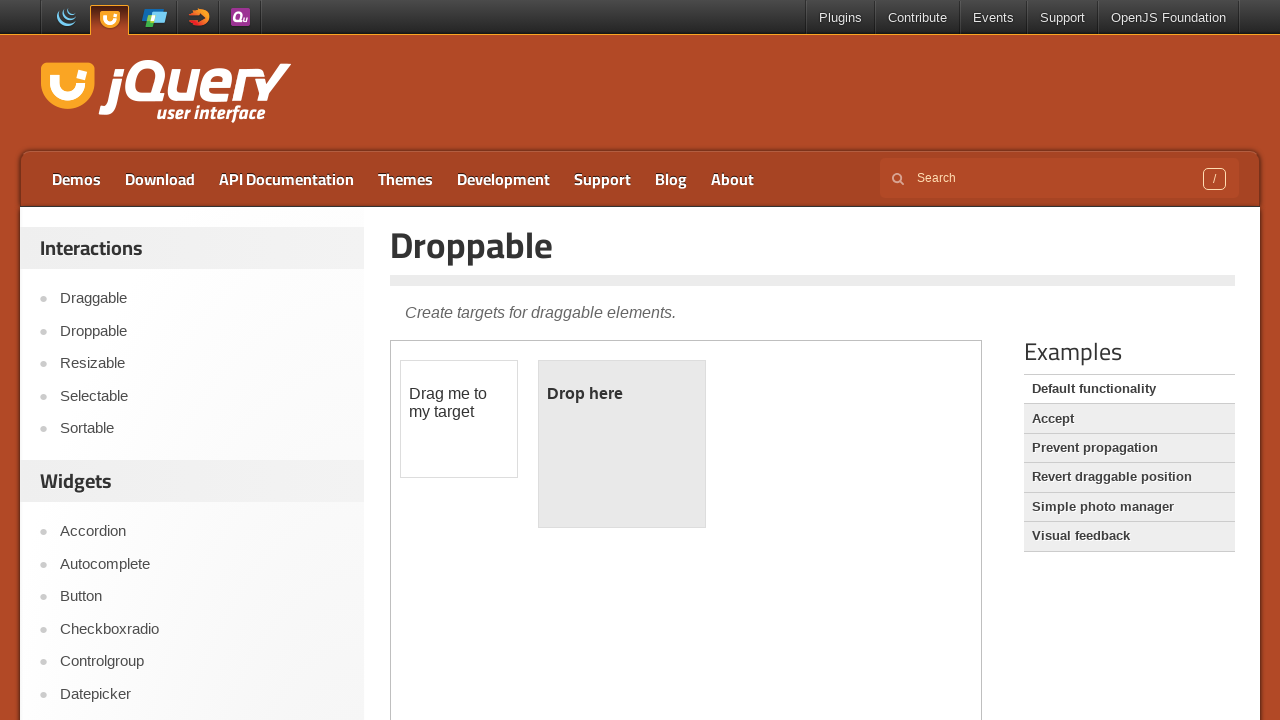

Located the draggable element
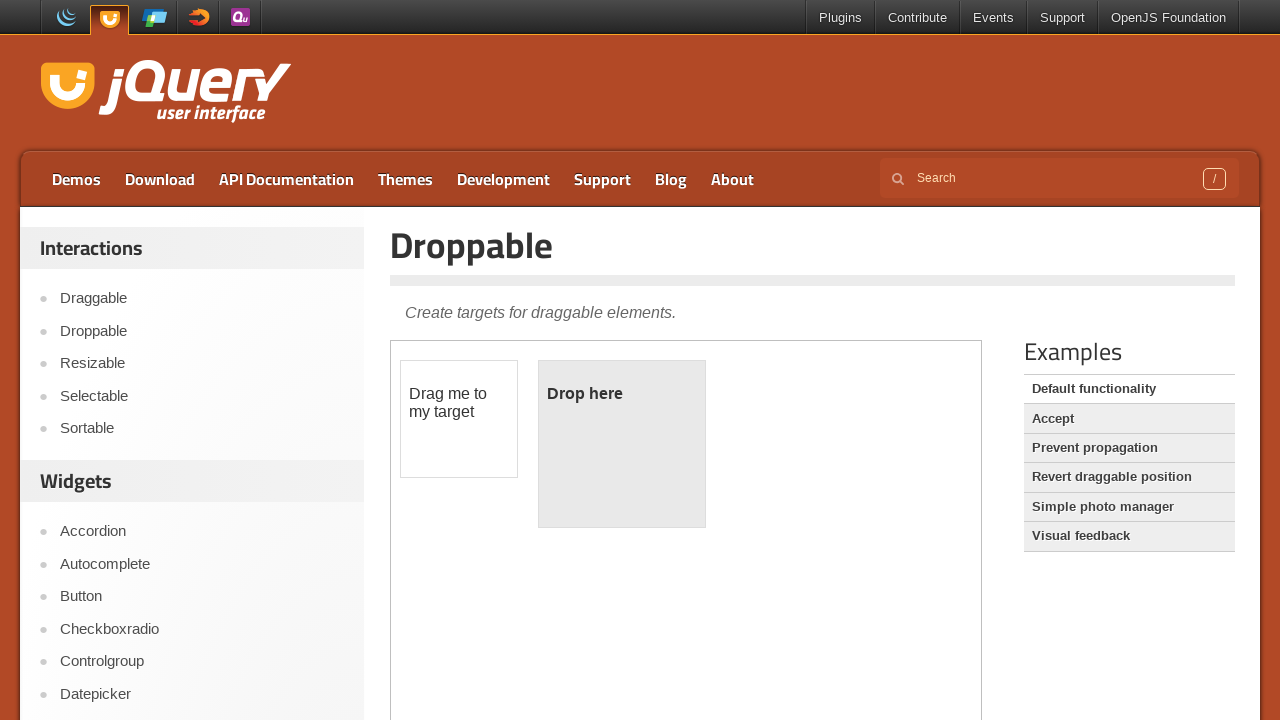

Located the droppable target zone
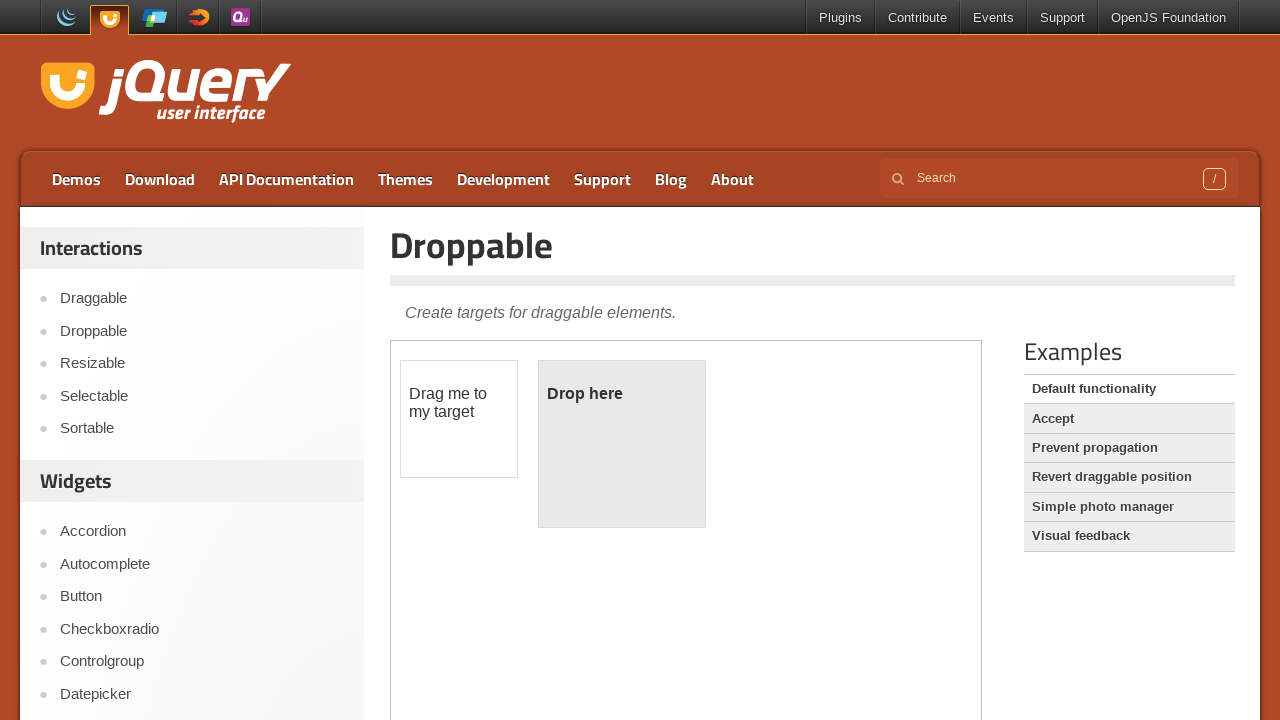

Dragged the element to the droppable target zone at (622, 444)
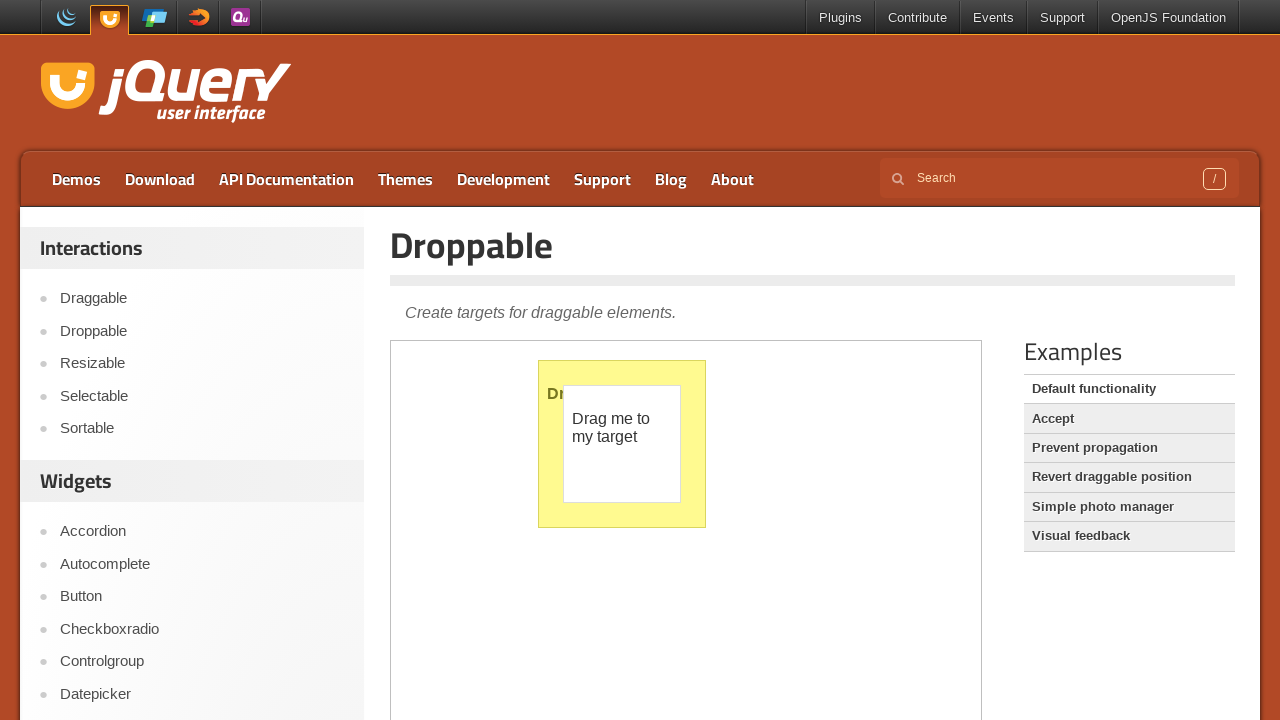

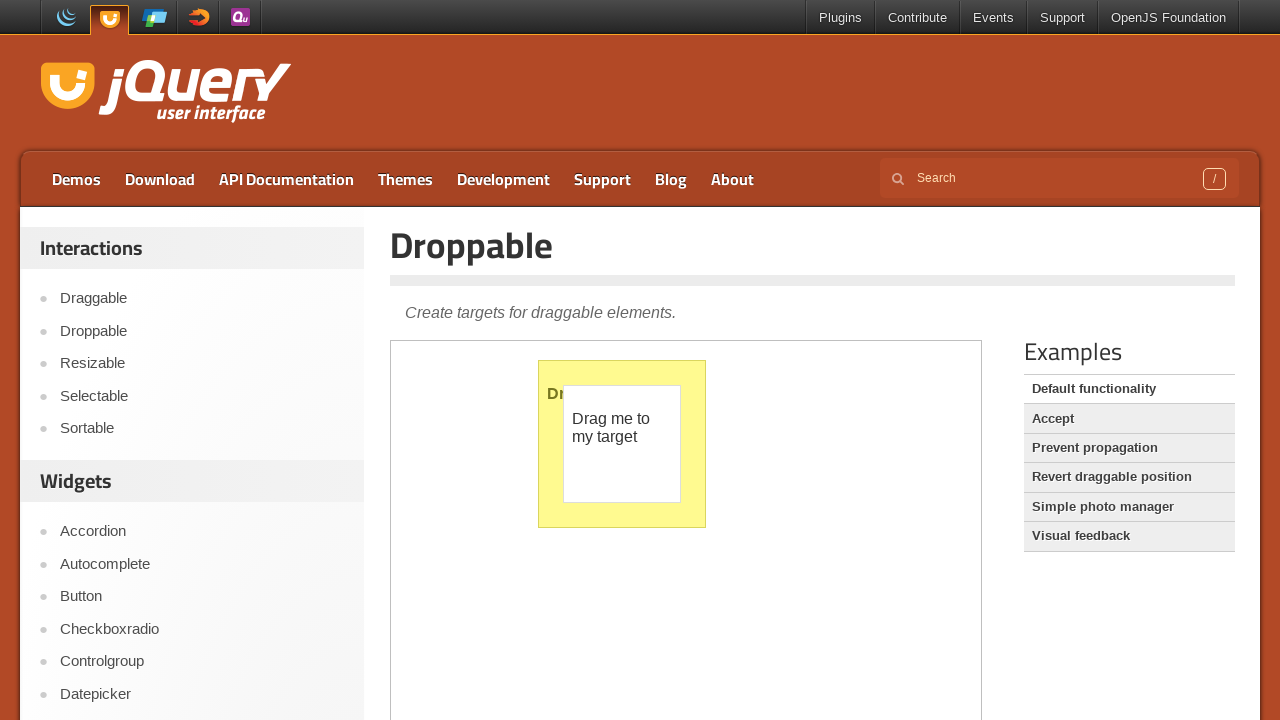